Navigates to a text comparison website and maximizes the browser window to verify the page loads correctly.

Starting URL: https://text-compare.com/

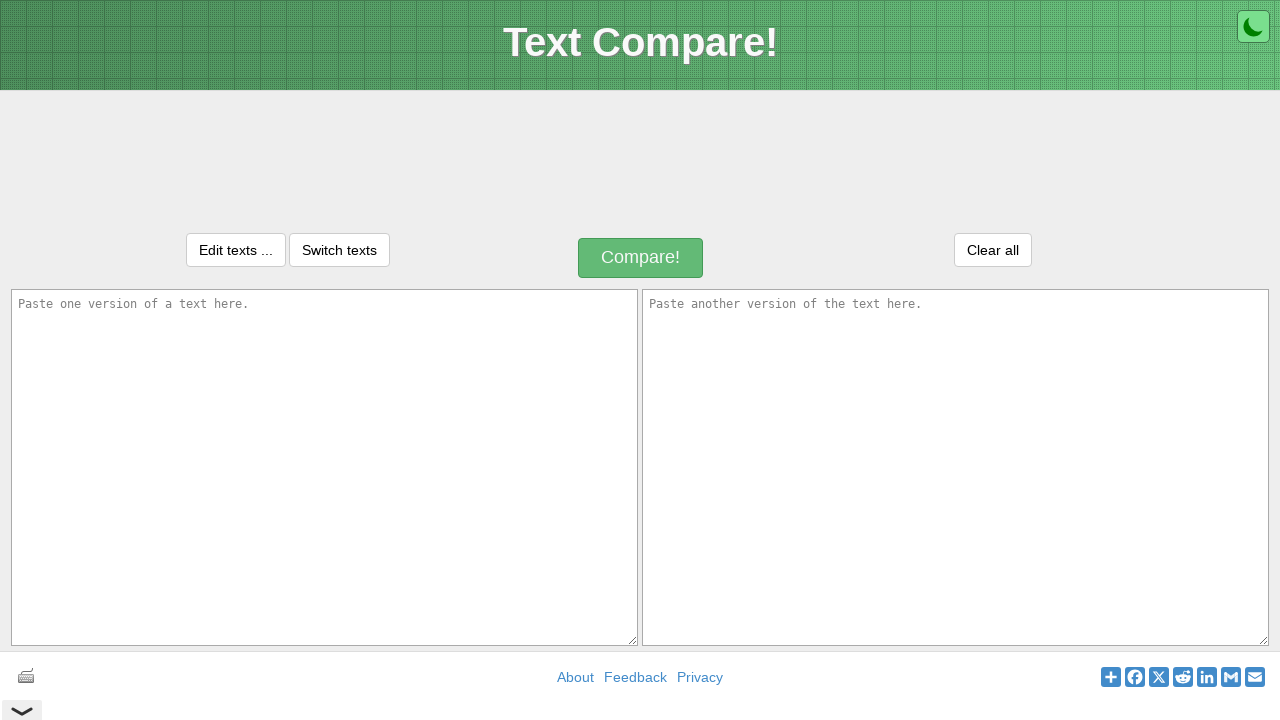

Set viewport size to 1920x1080
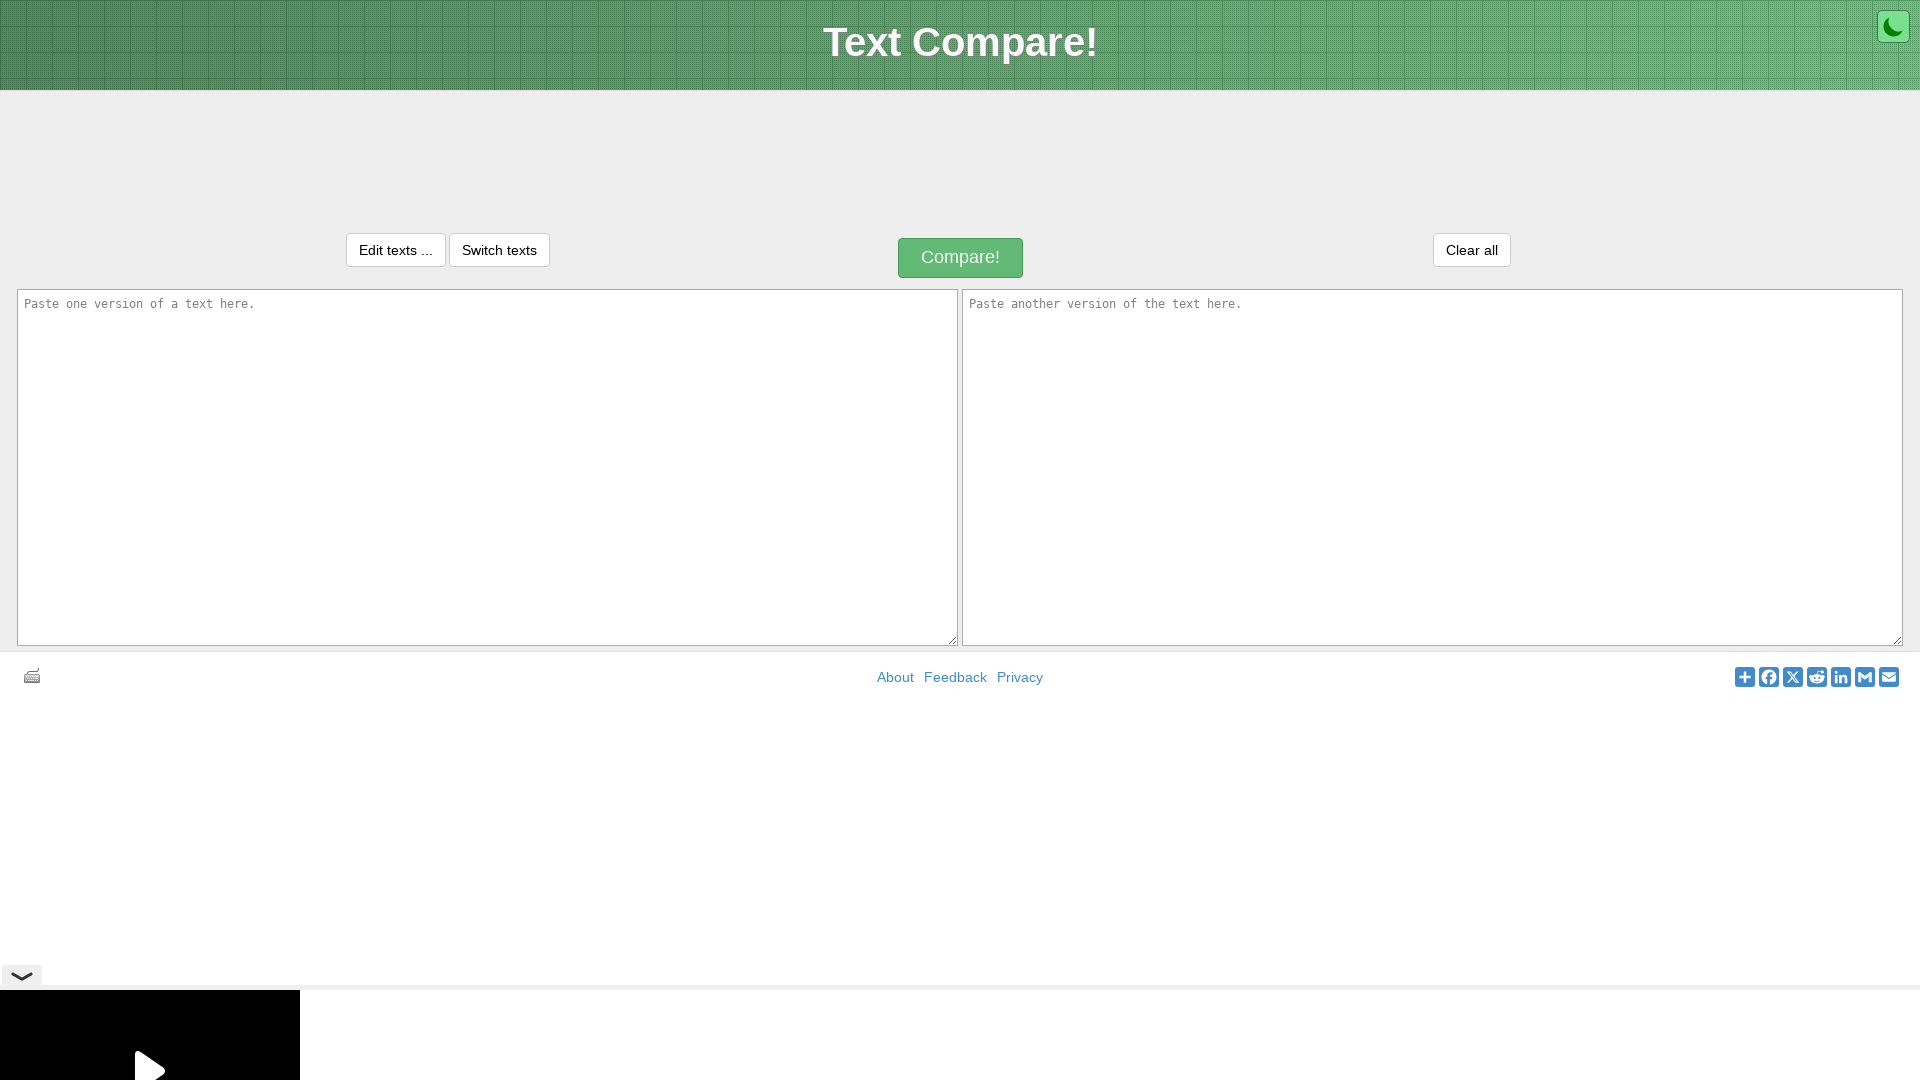

Page fully loaded and domcontentloaded event fired
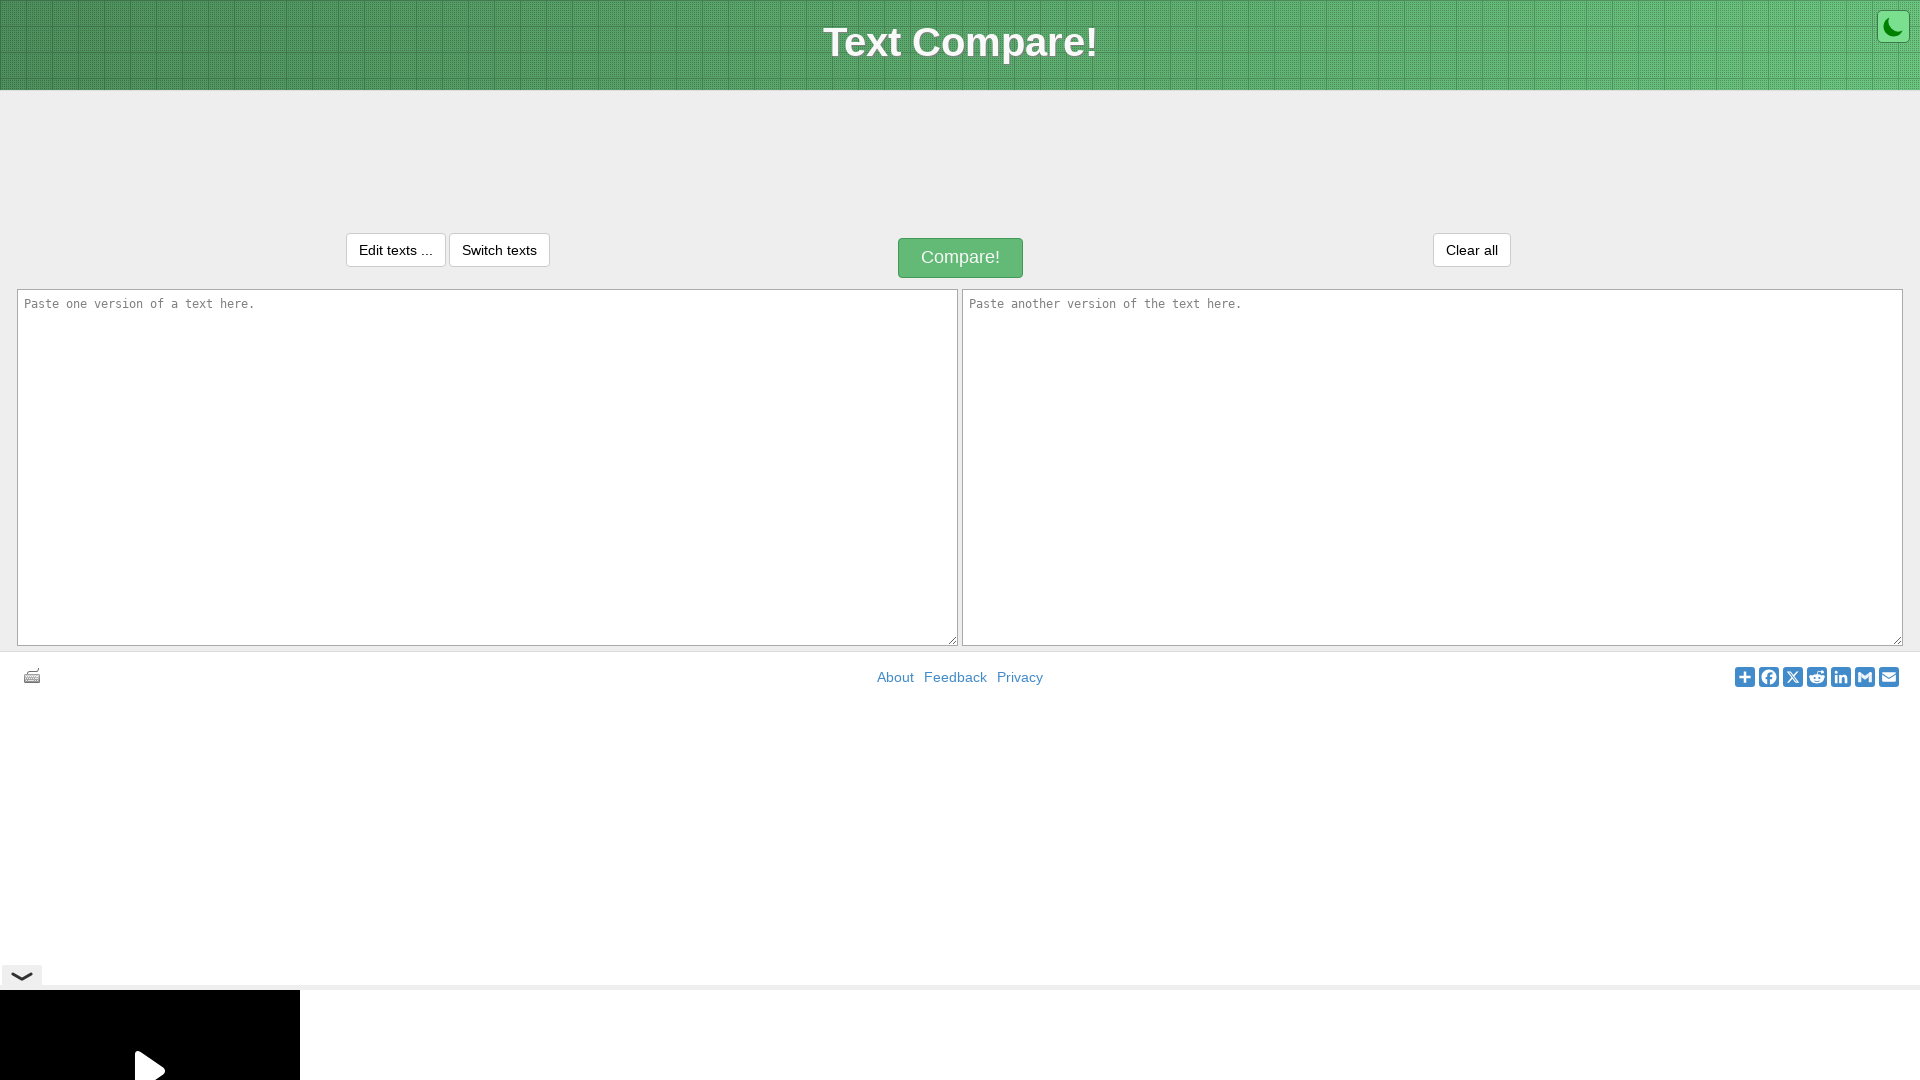

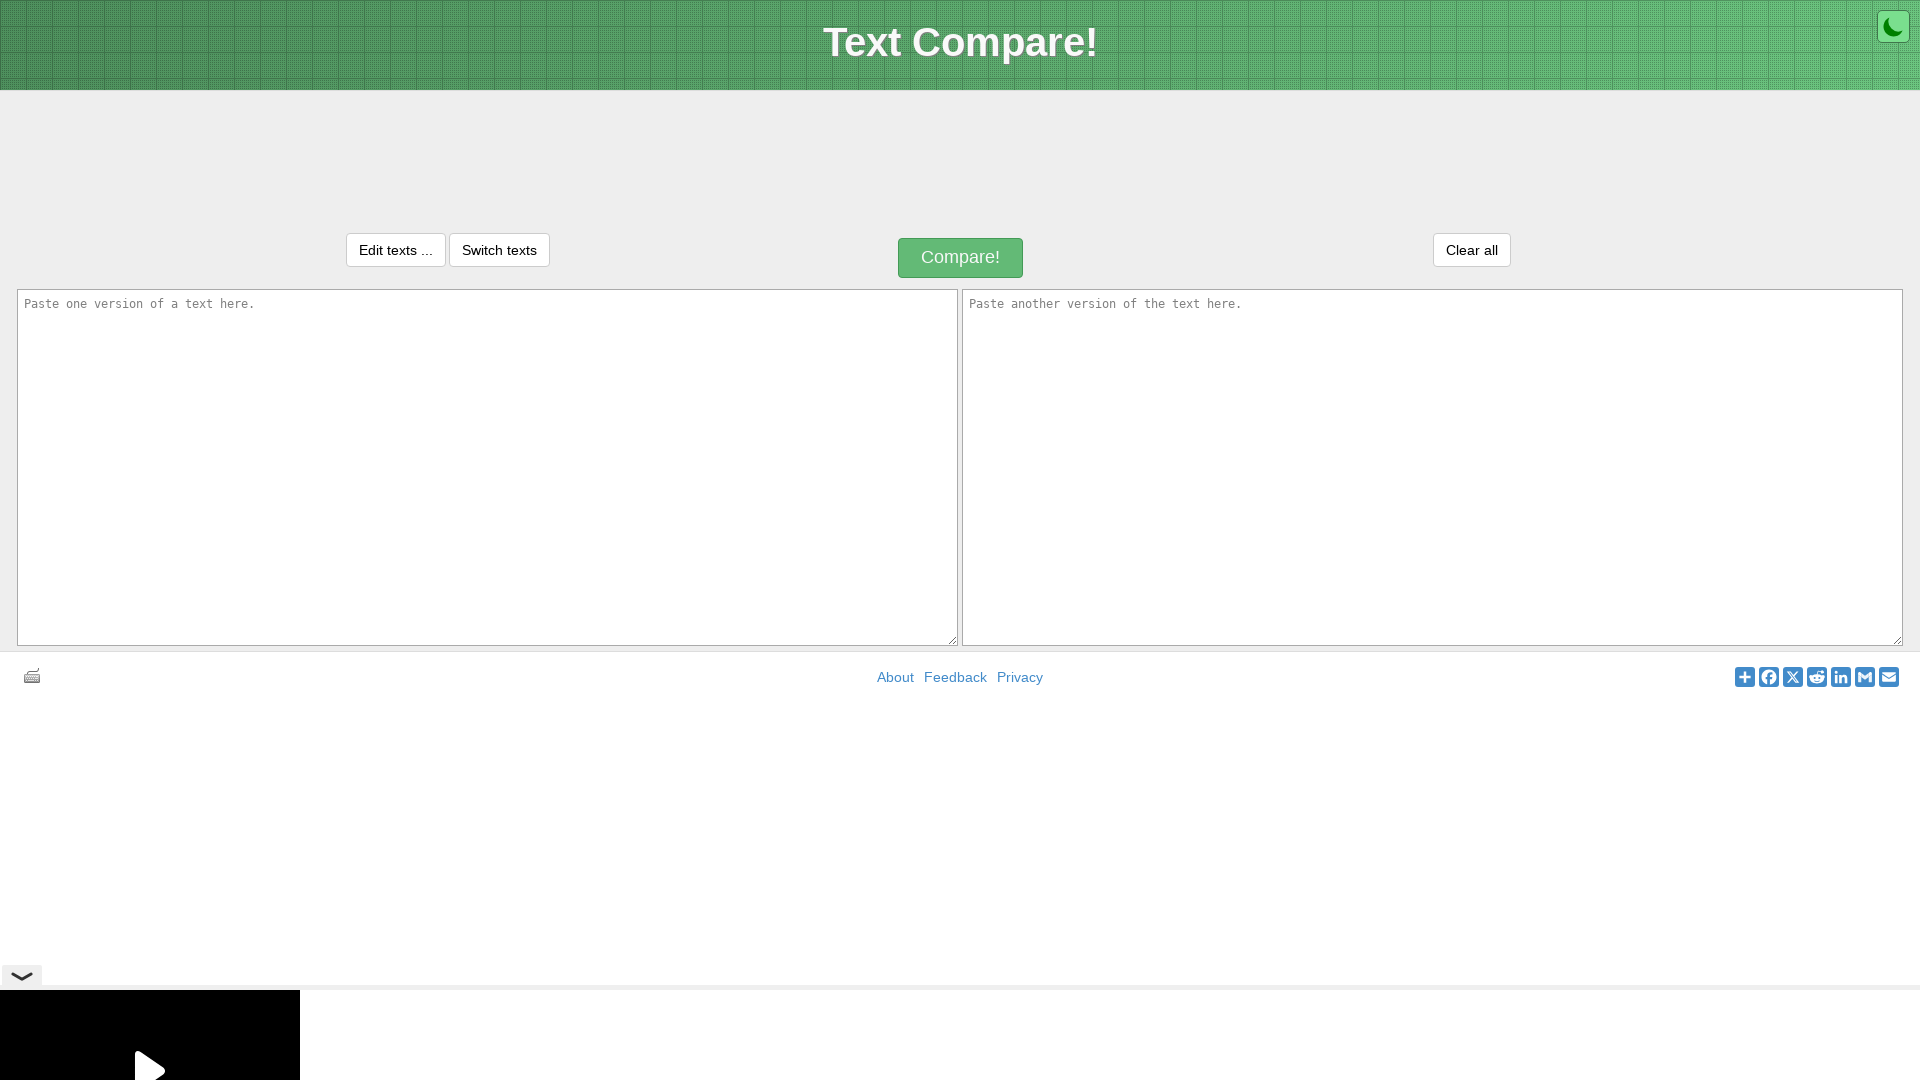